Tests filling out a practice form by entering first name, last name, and selecting a gender option

Starting URL: https://demoqa.com/automation-practice-form/

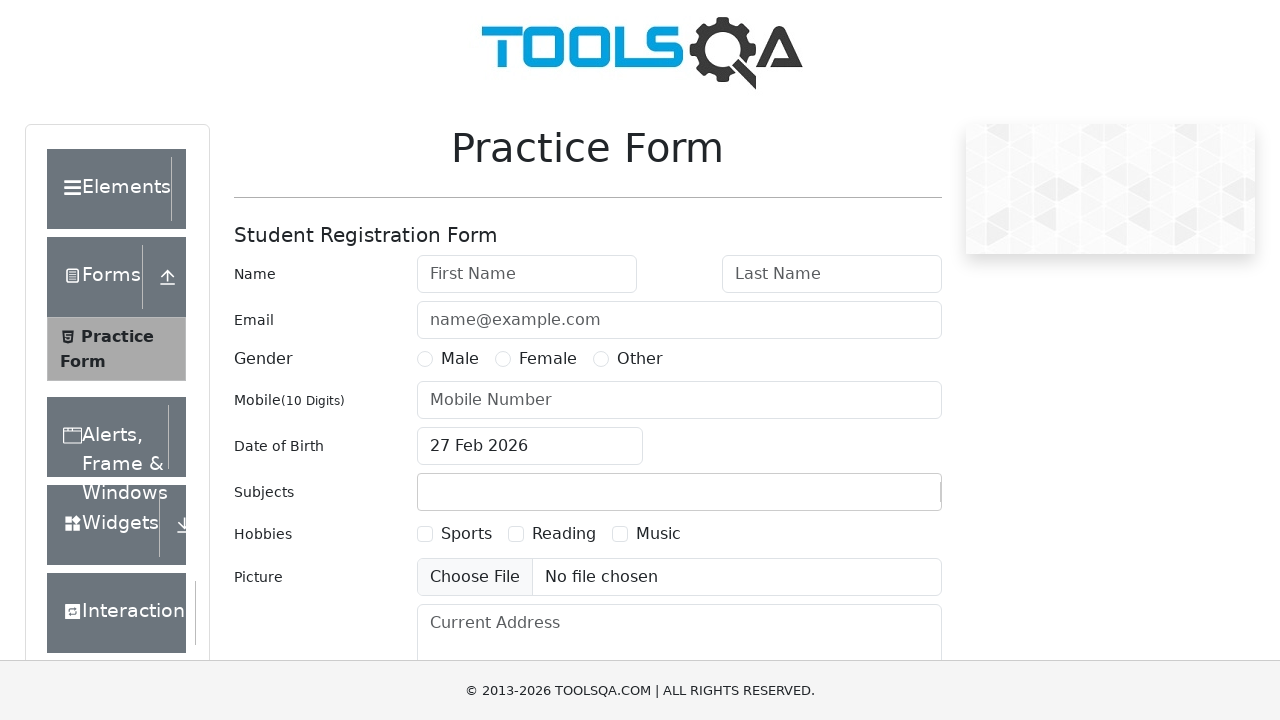

Filled first name field with 'Loop' on #firstName
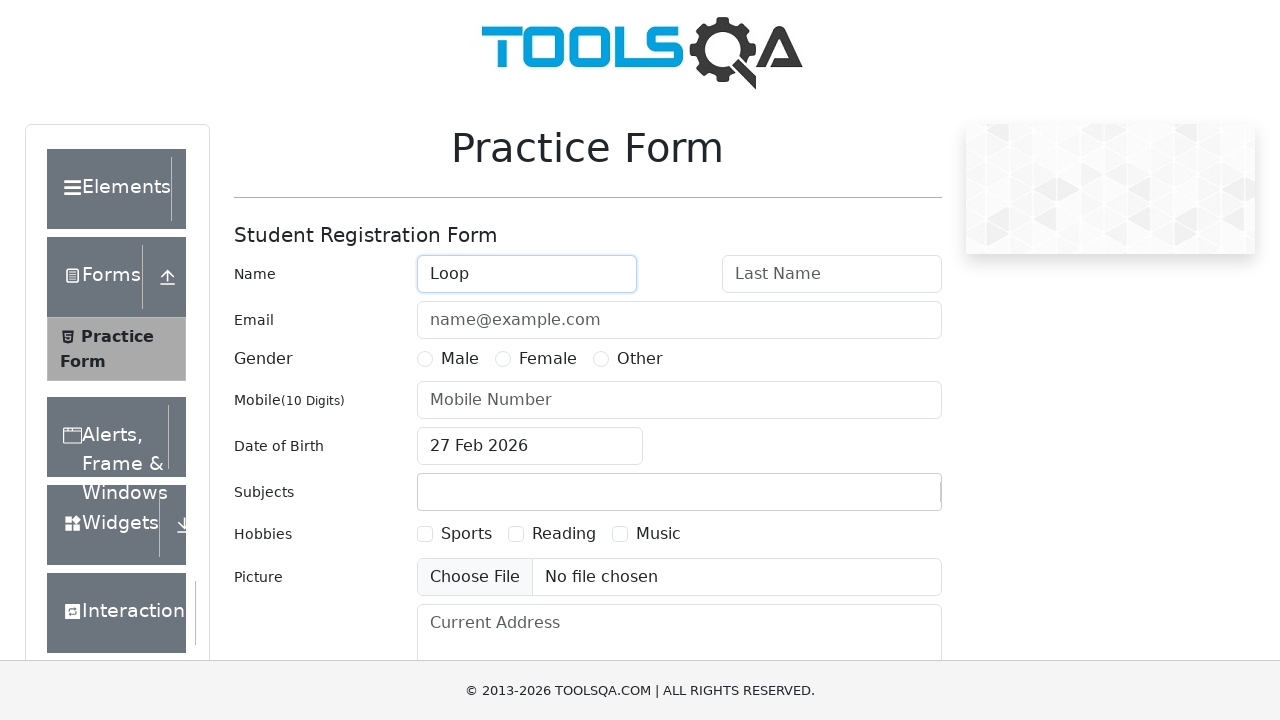

Filled last name field with 'Academy' on #lastName
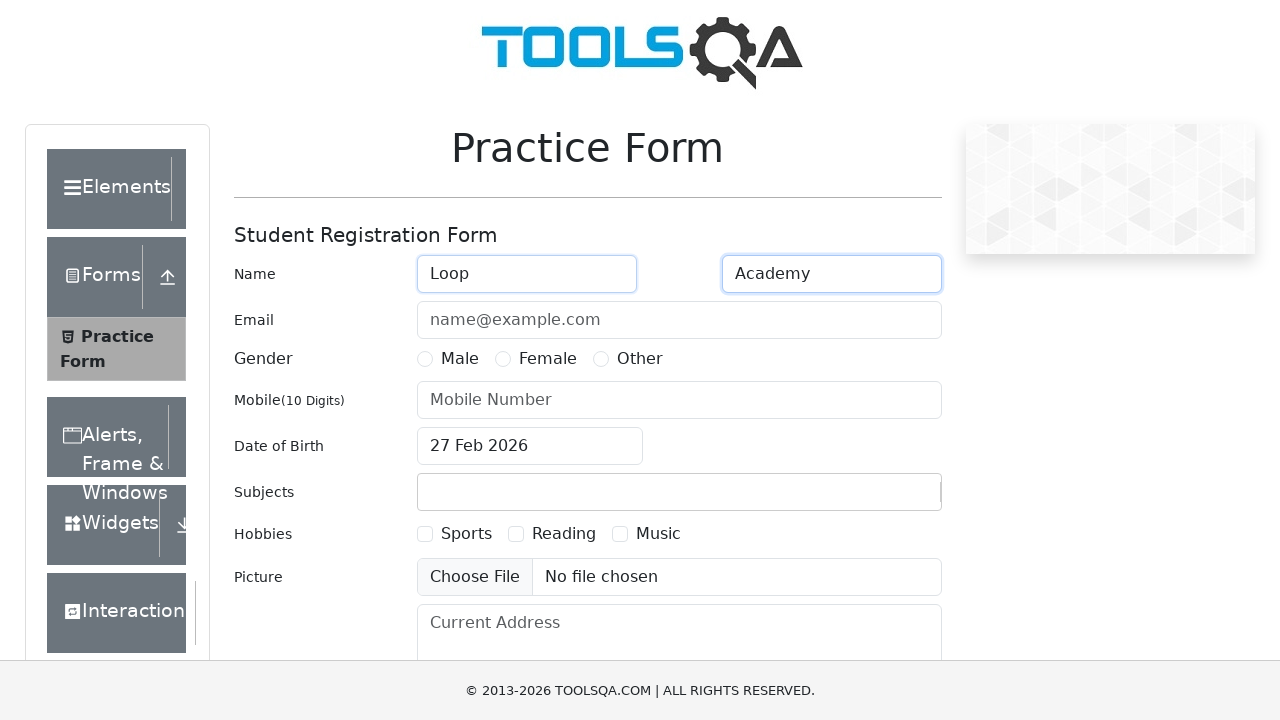

Selected gender radio button option at (425, 359) on input[name='gender']
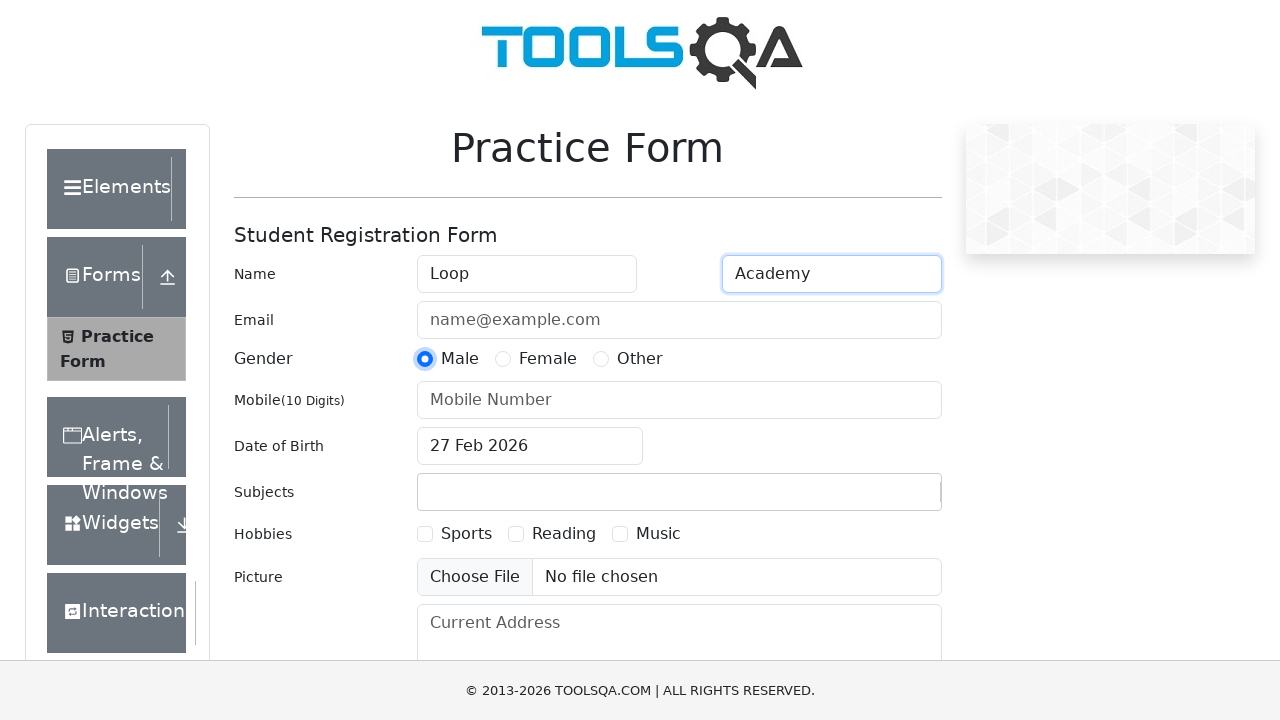

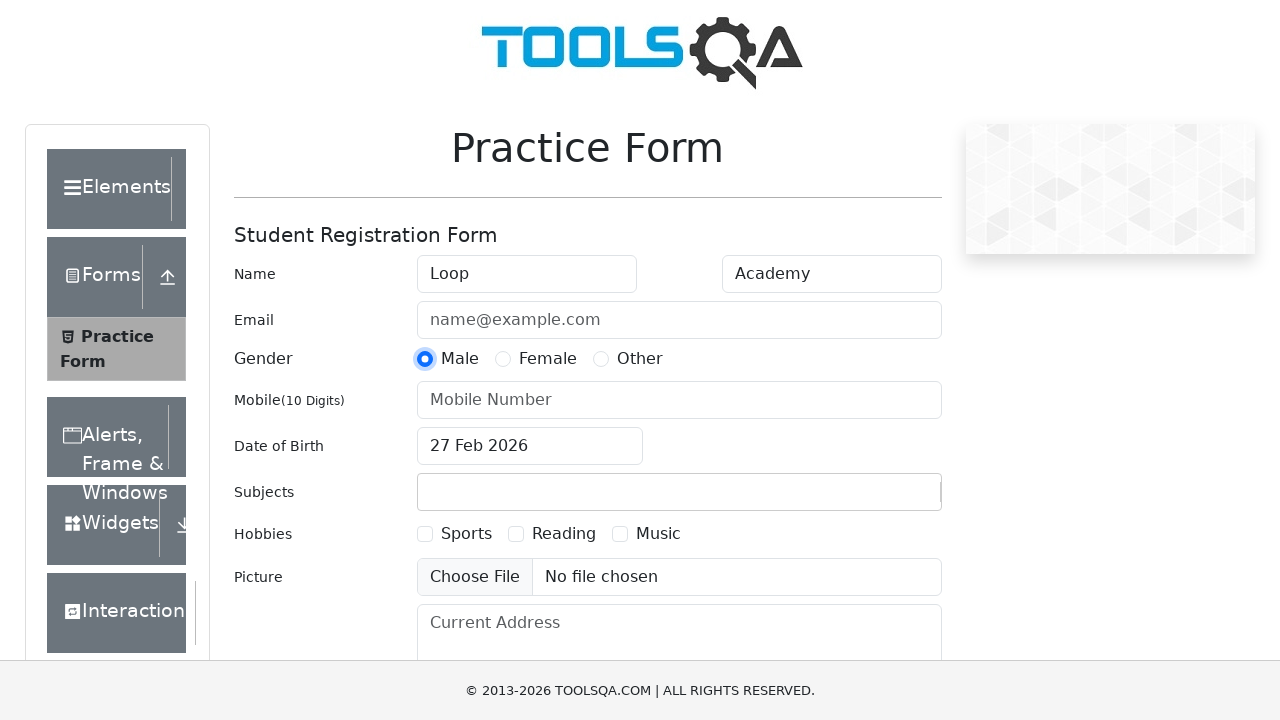